Tests dropdown selection by manually iterating through option elements, clicking the one with text "Option 1", then verifying it was selected.

Starting URL: http://the-internet.herokuapp.com/dropdown

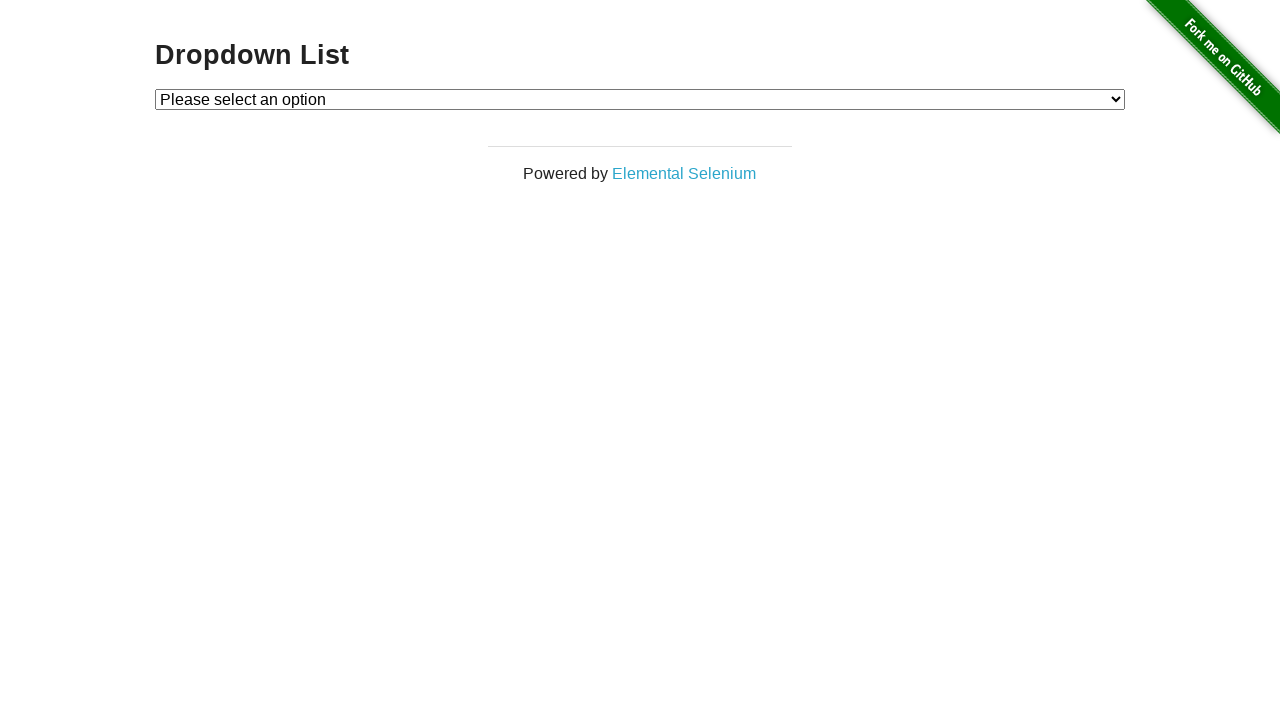

Located dropdown element with id 'dropdown'
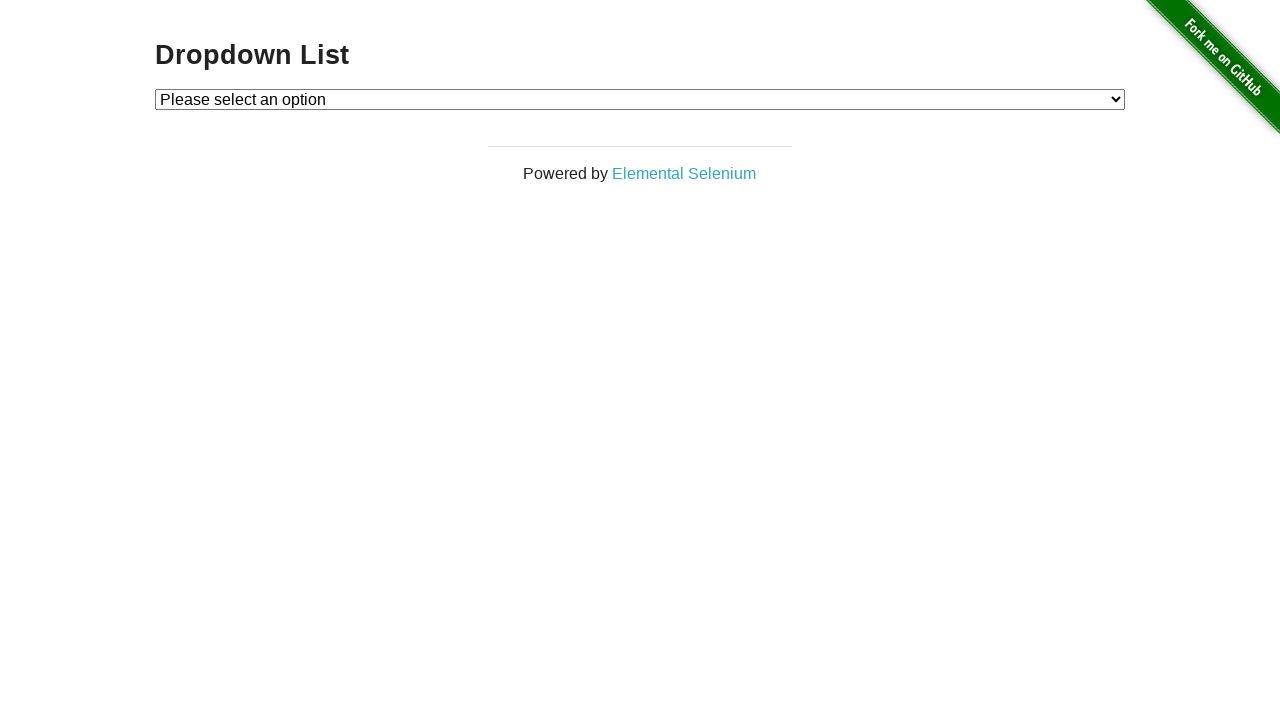

Selected 'Option 1' from dropdown on #dropdown
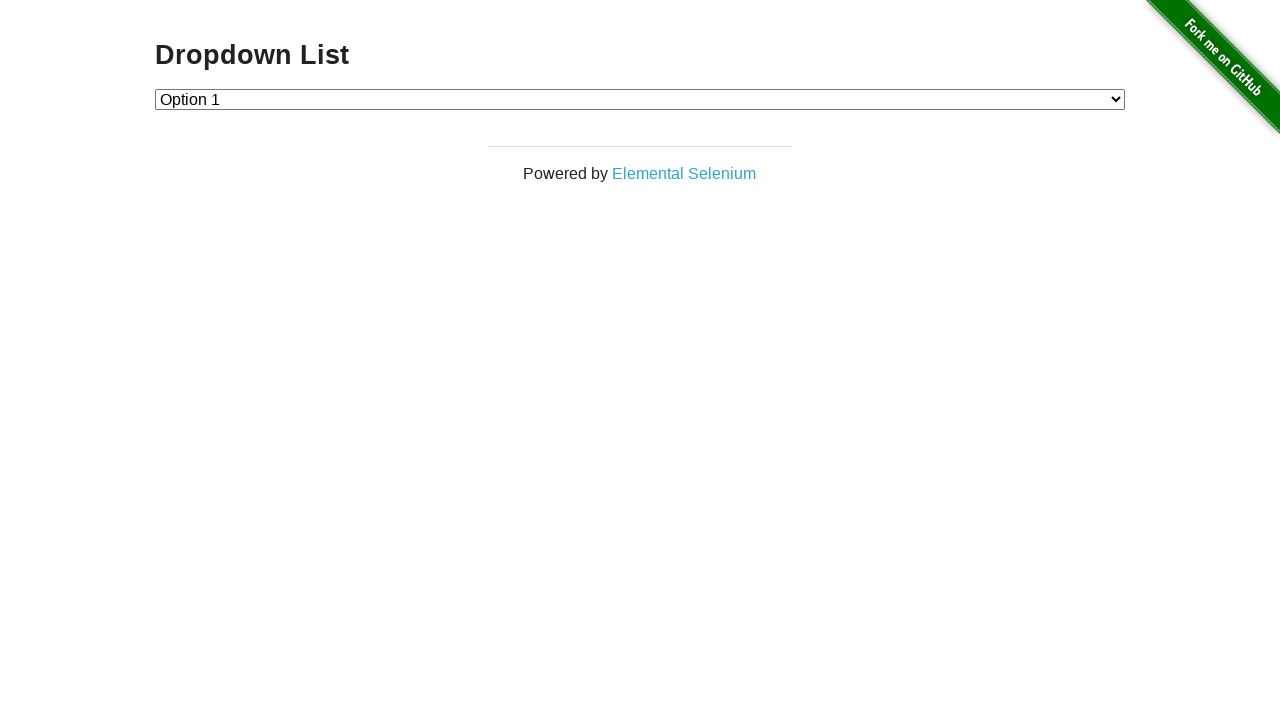

Retrieved selected dropdown value
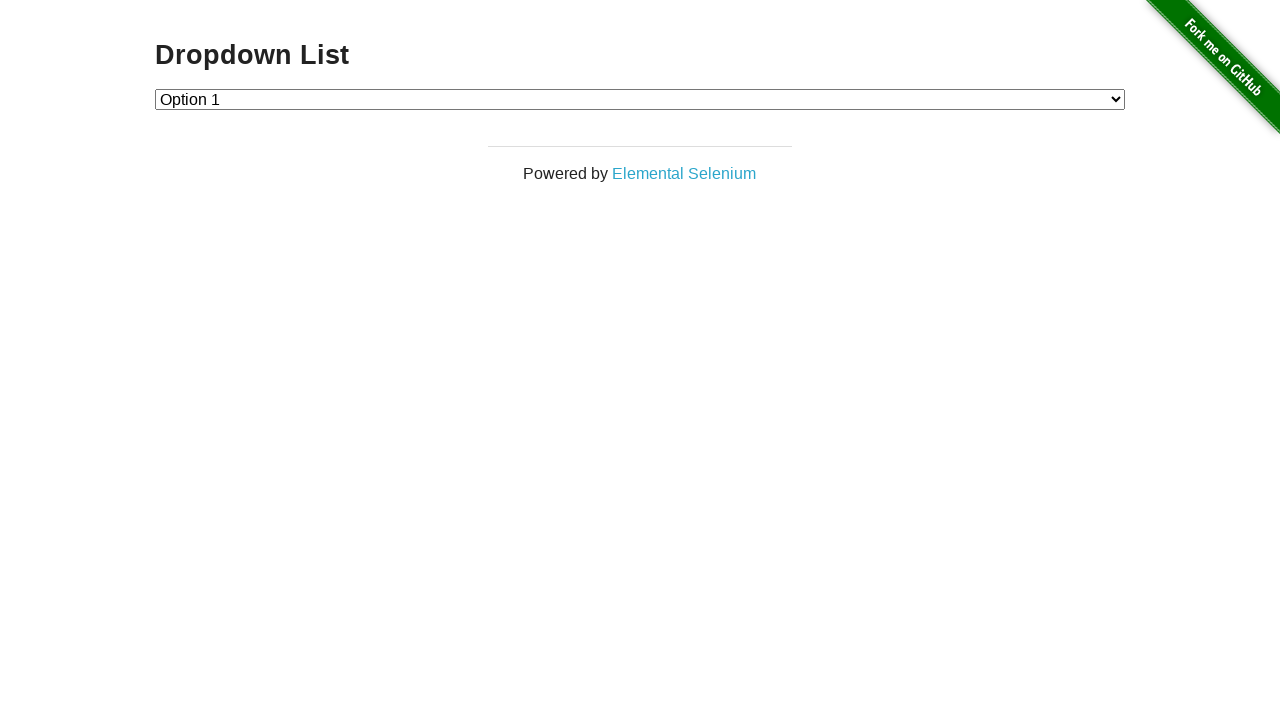

Verified that selected option value is '1' (Option 1)
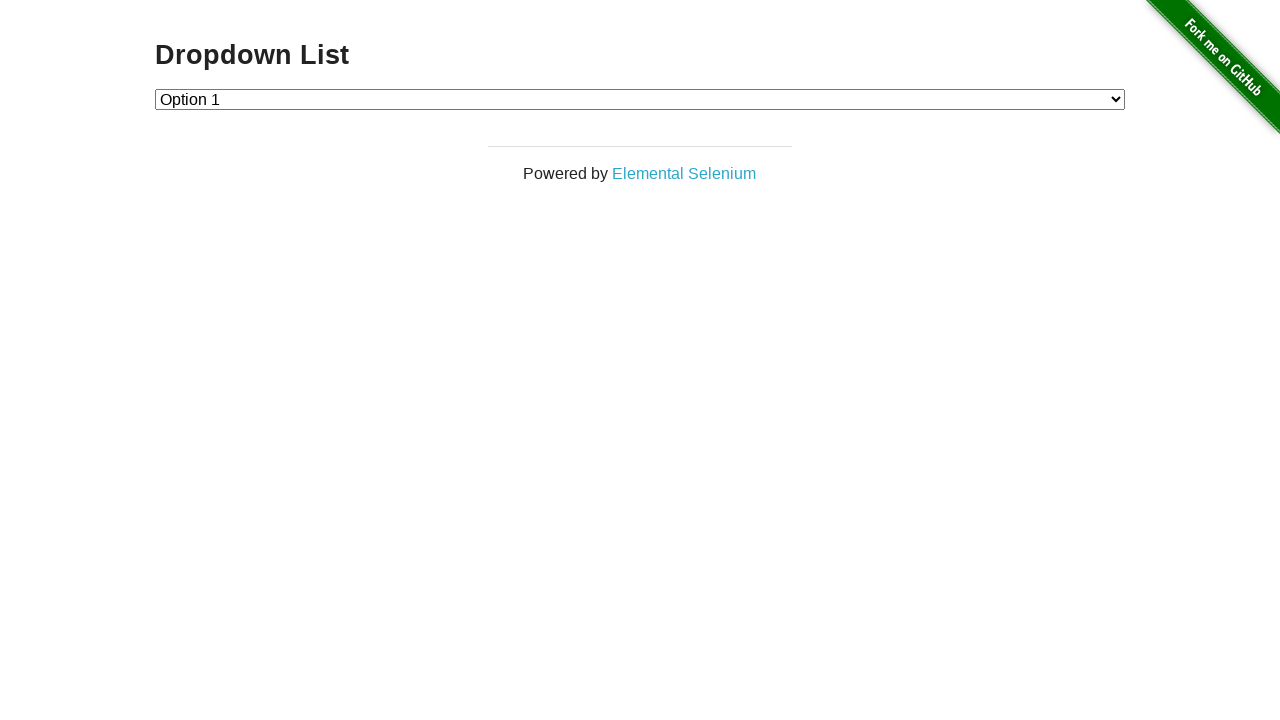

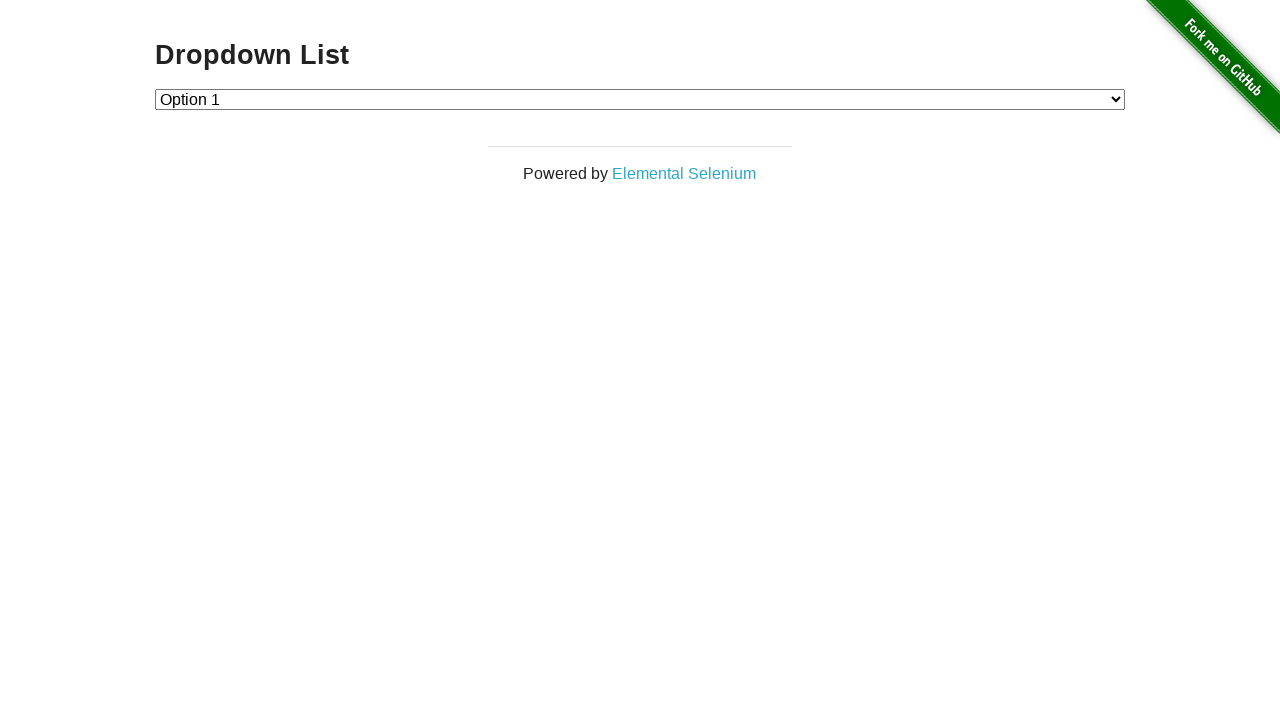